Tests the text box form by filling in name, email, current address, and permanent address fields, submitting the form, and verifying the output displays the entered values correctly.

Starting URL: https://demoqa.com/text-box

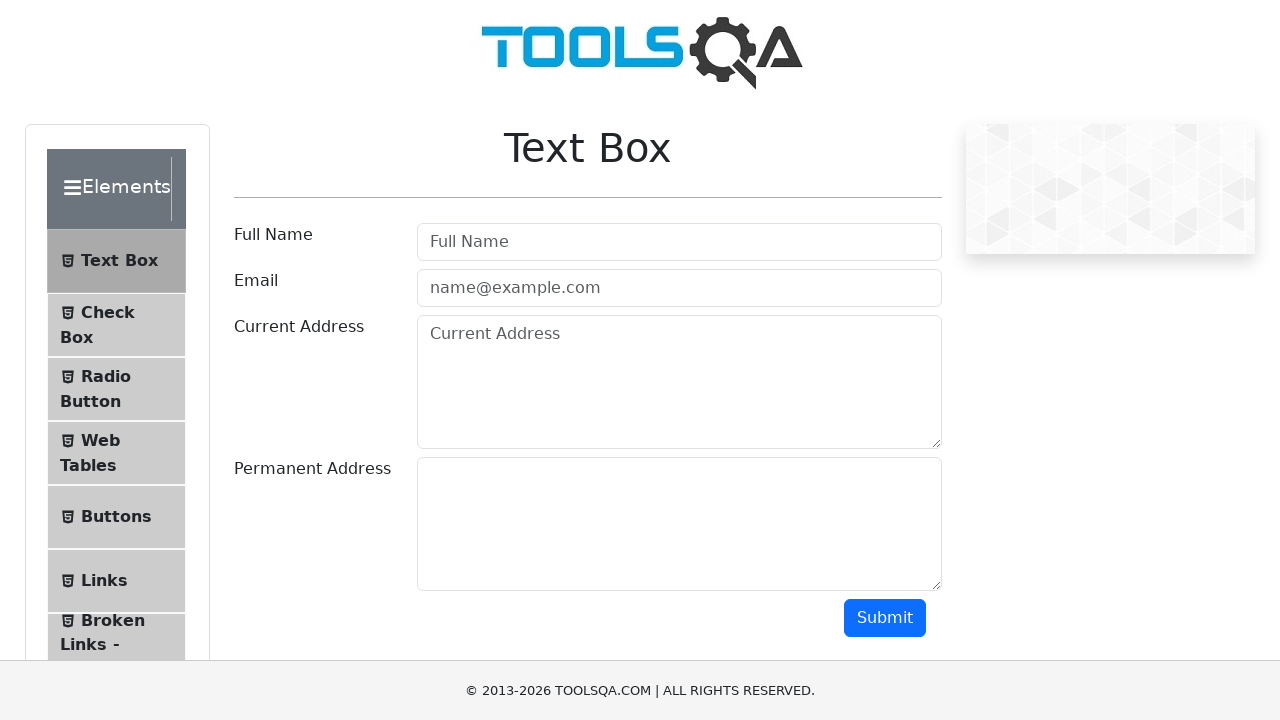

Waited for userName input field to be visible
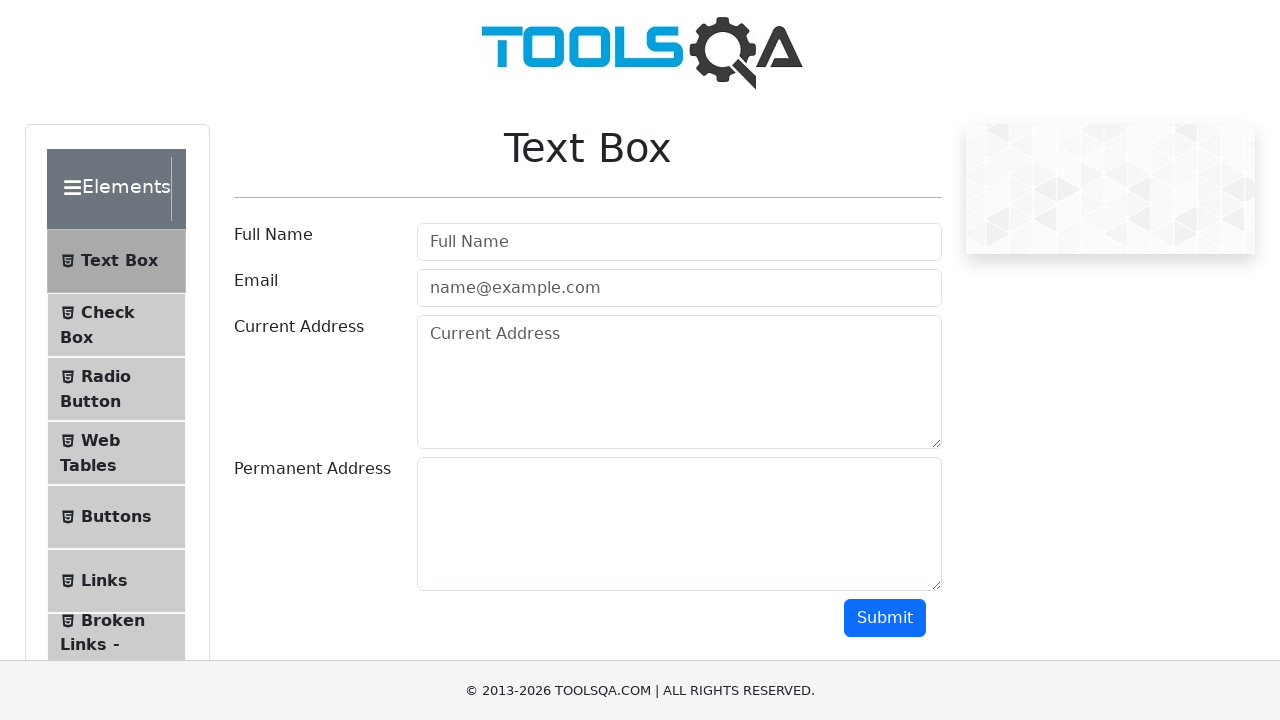

Waited for userEmail input field to be visible
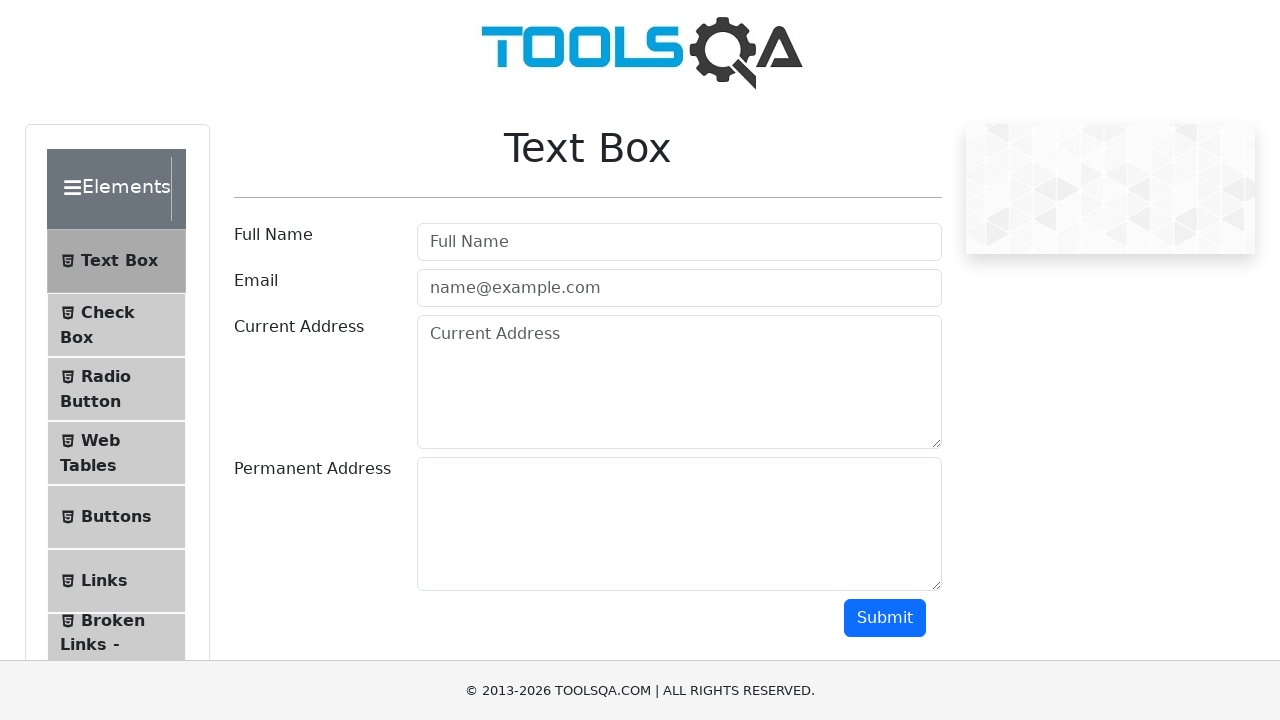

Waited for currentAddress input field to be visible
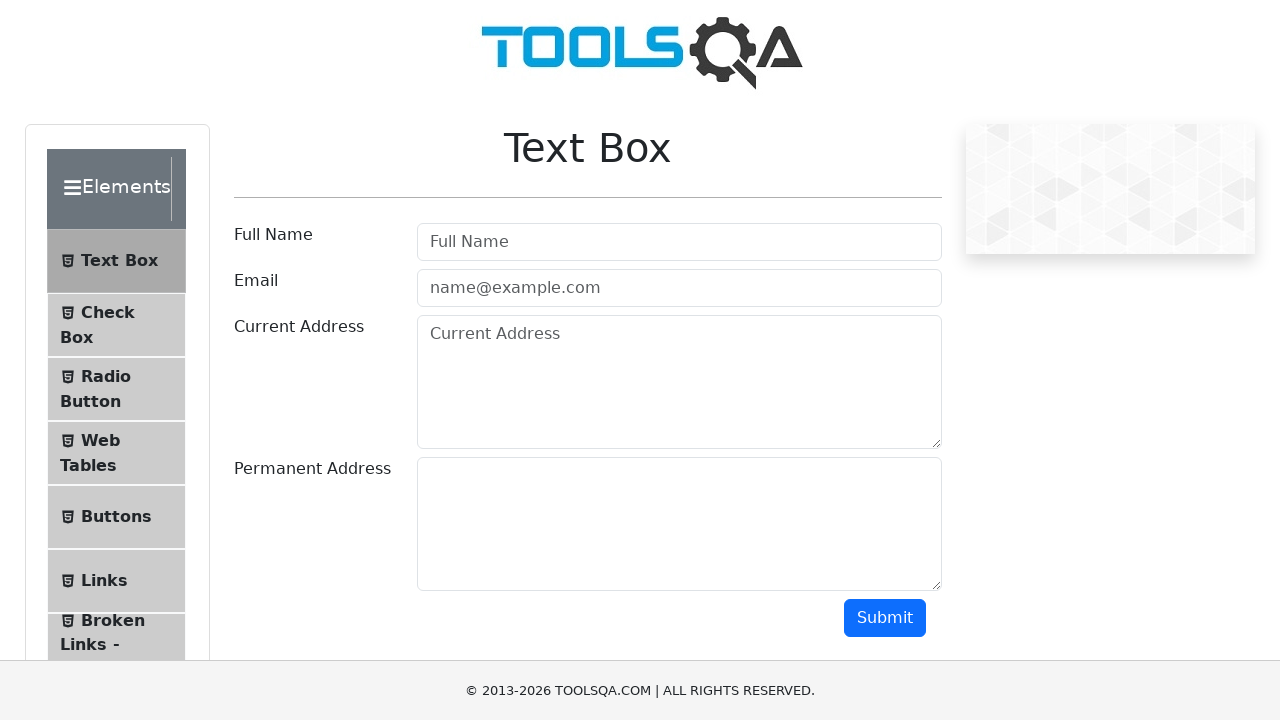

Waited for permanentAddress input field to be visible
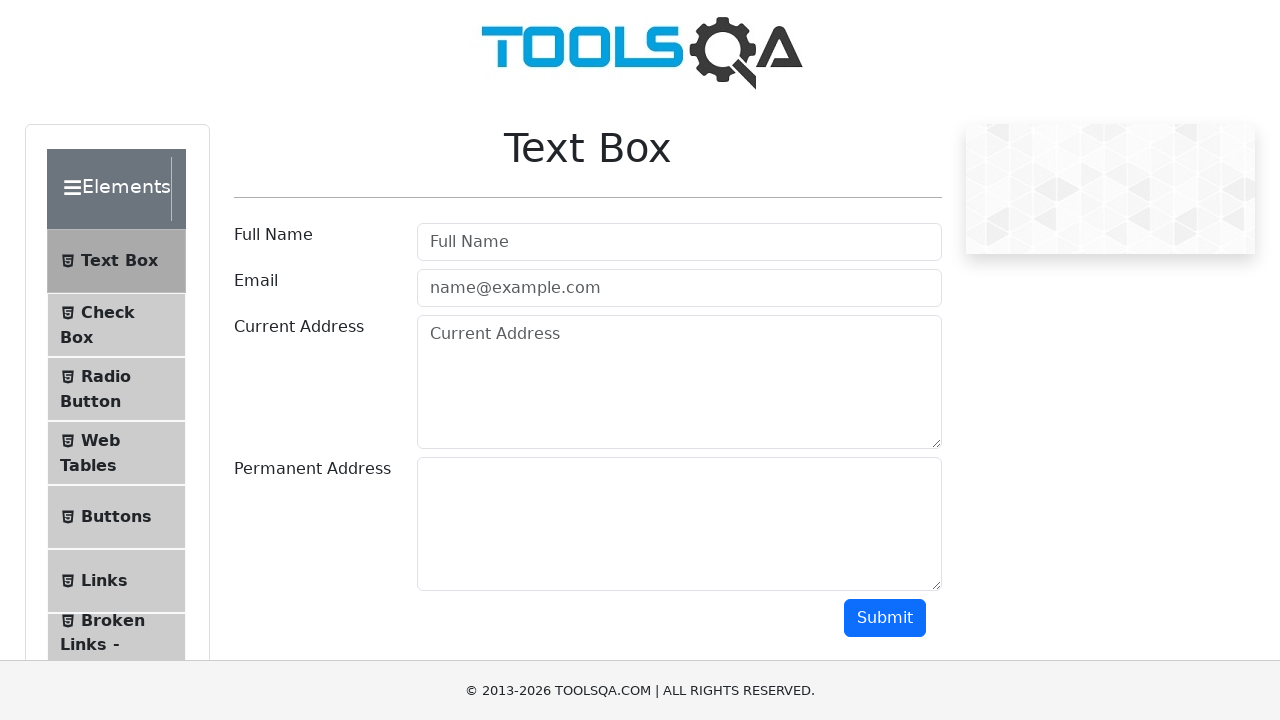

Filled userName field with 'My Name' on #userName
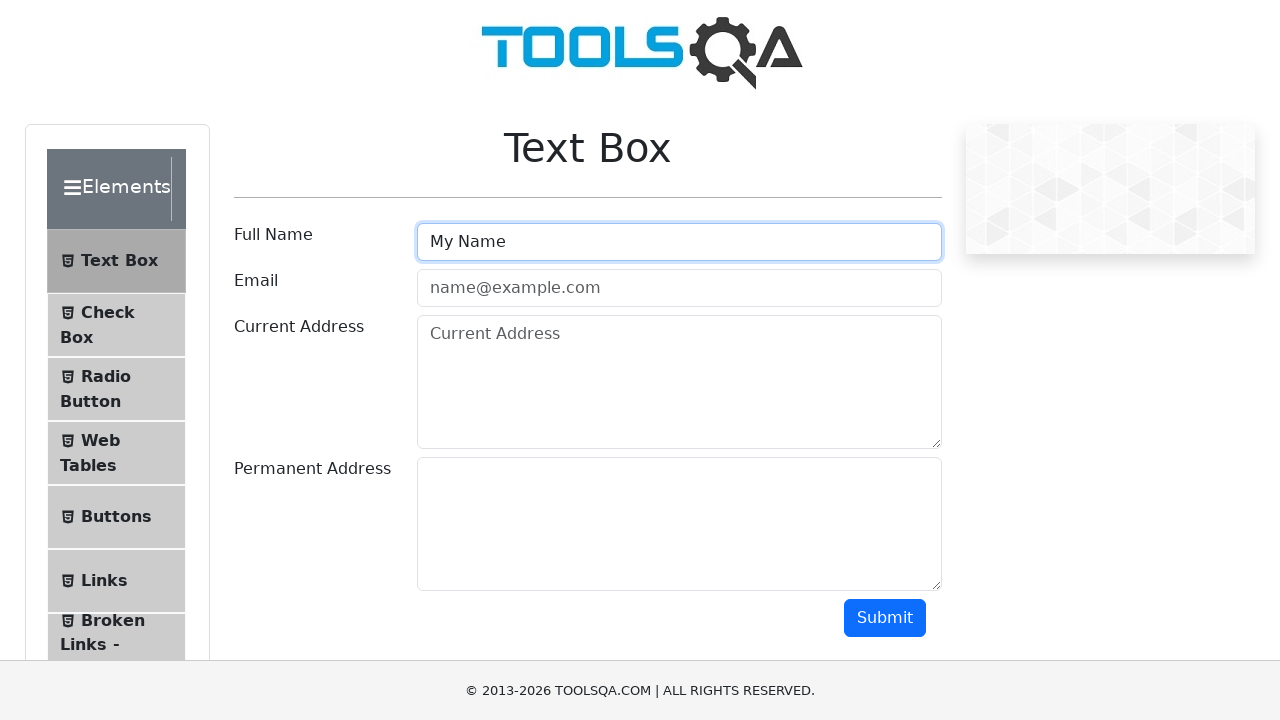

Filled userEmail field with 'email@who.com' on #userEmail
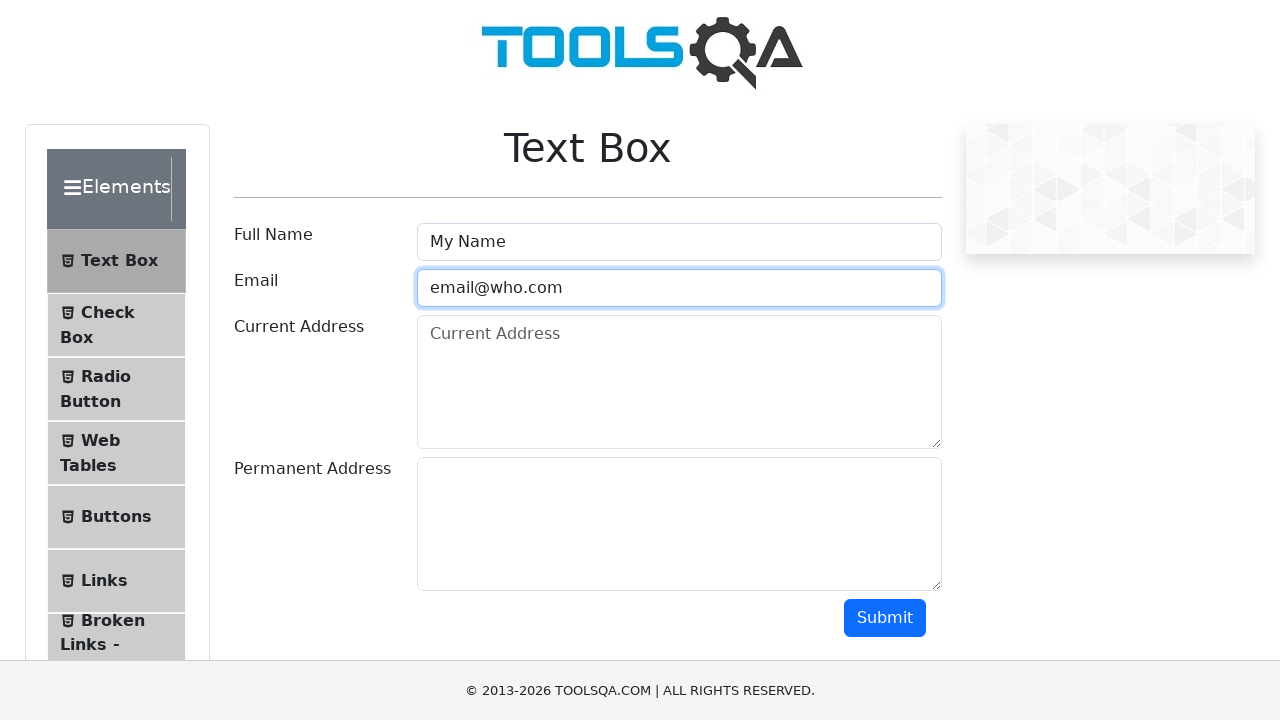

Filled currentAddress field with 'Current Address Country, City, Street, house, flat' on #currentAddress
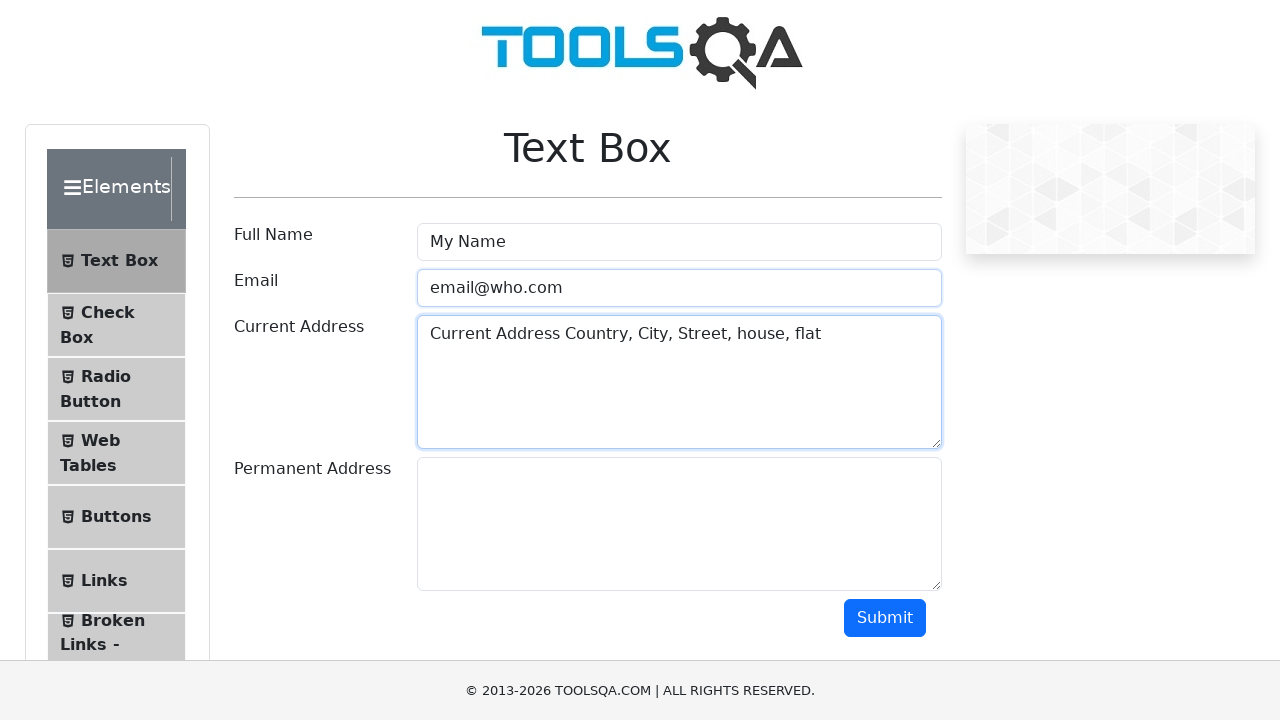

Filled permanentAddress field with 'Permanent Address Country, City, Street, house, flat' on #permanentAddress
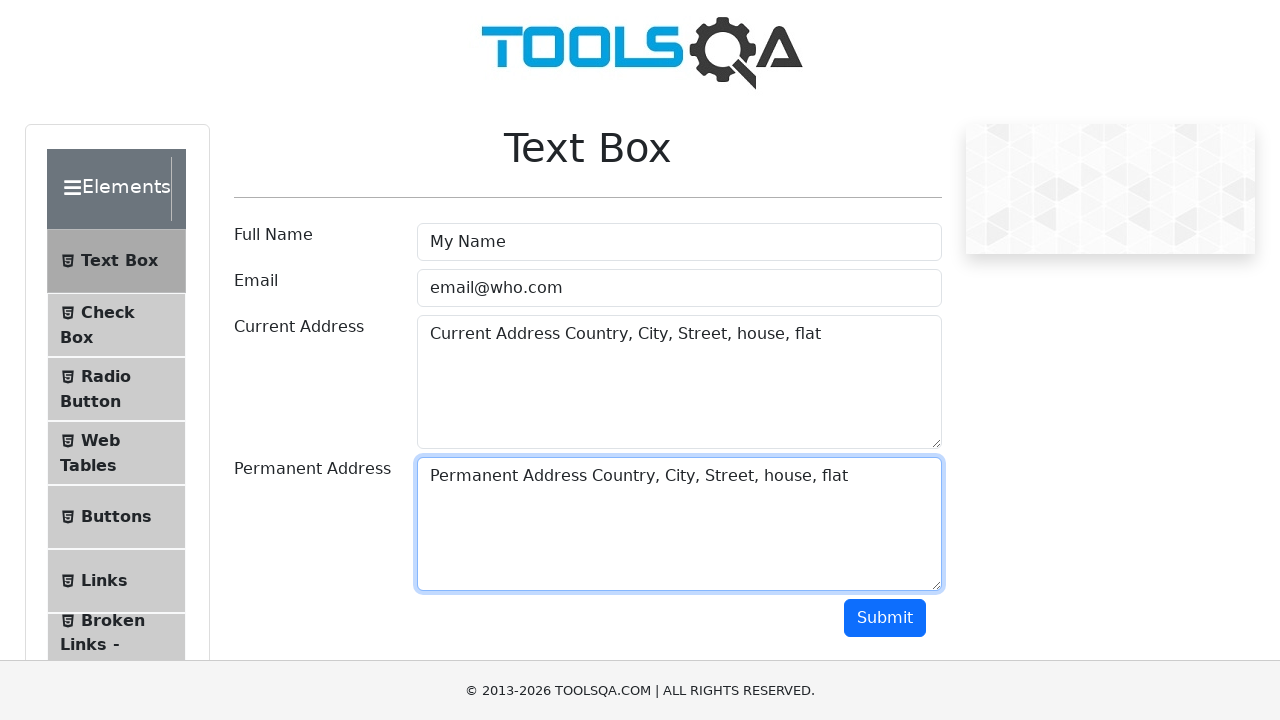

Clicked submit button to submit the form at (885, 618) on #submit
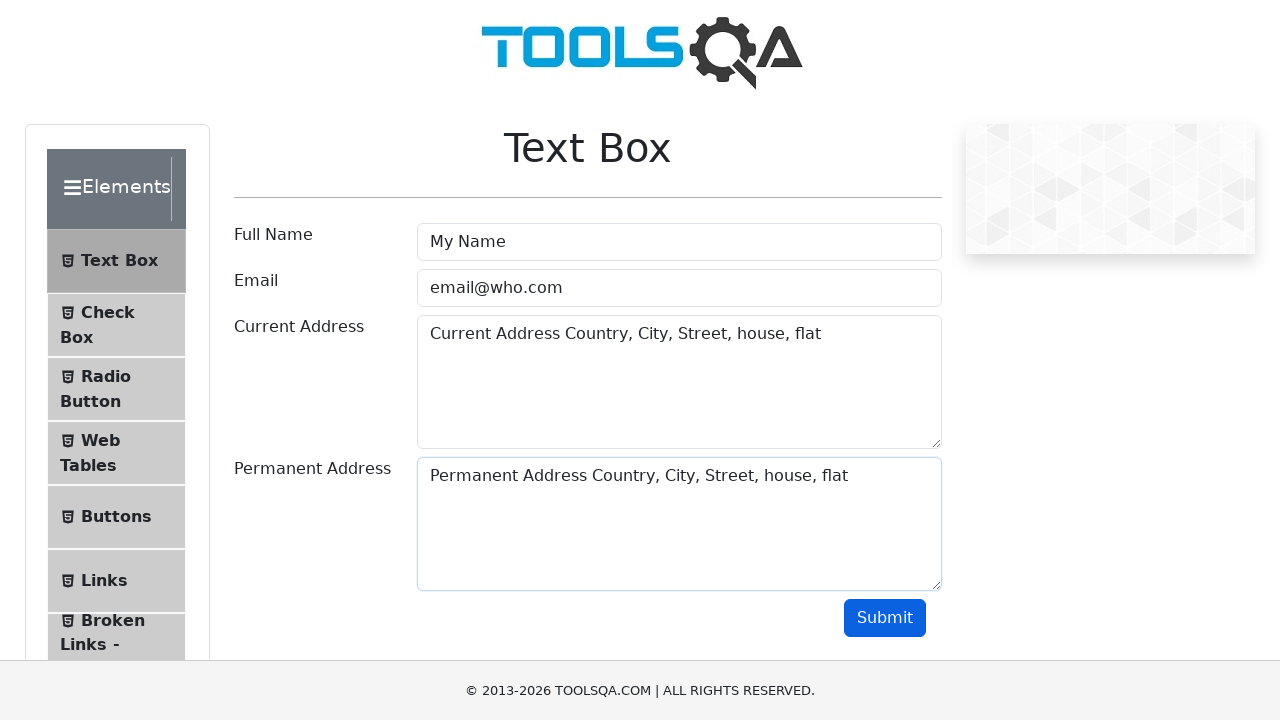

Waited for output section to be visible
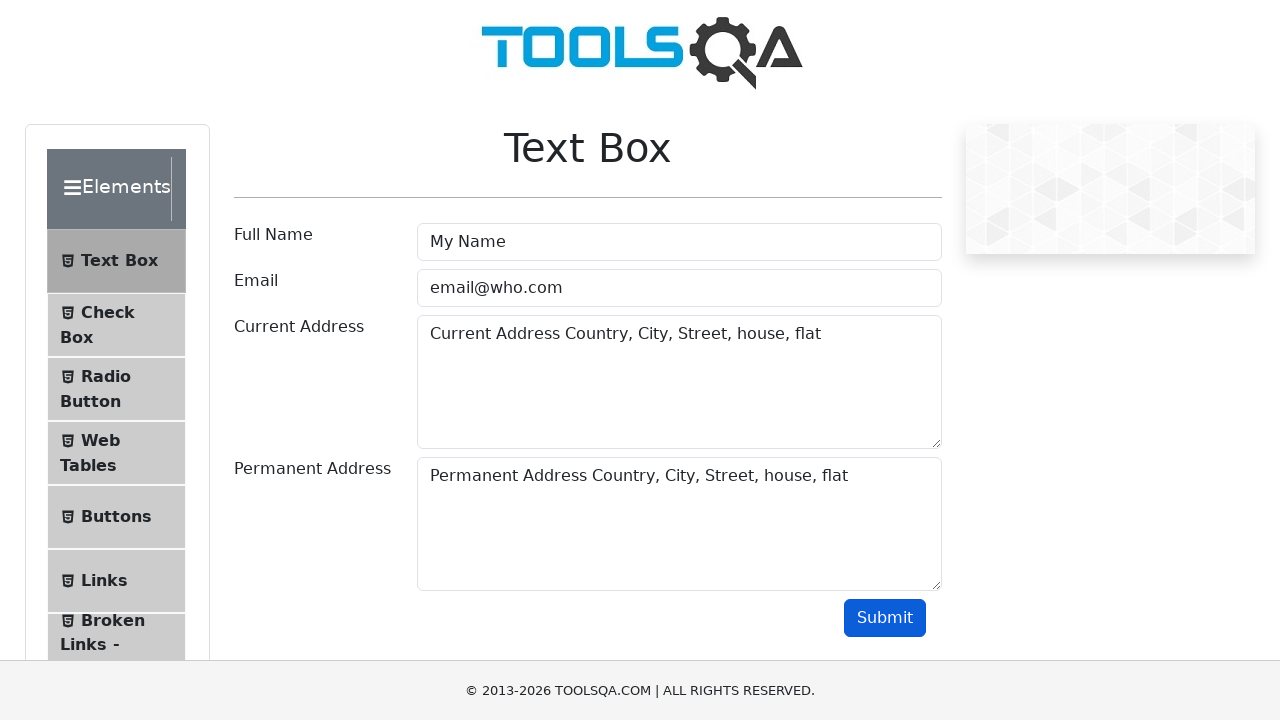

Waited for name output element to be visible
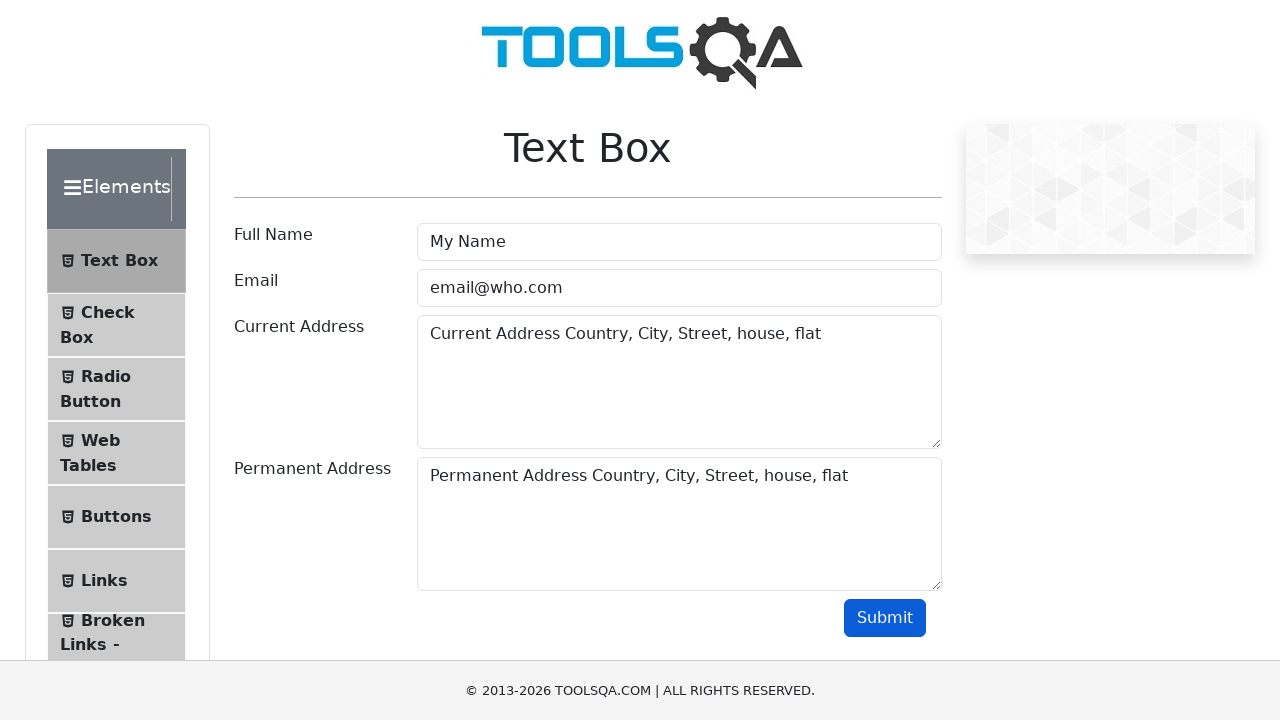

Waited for email output element to be visible
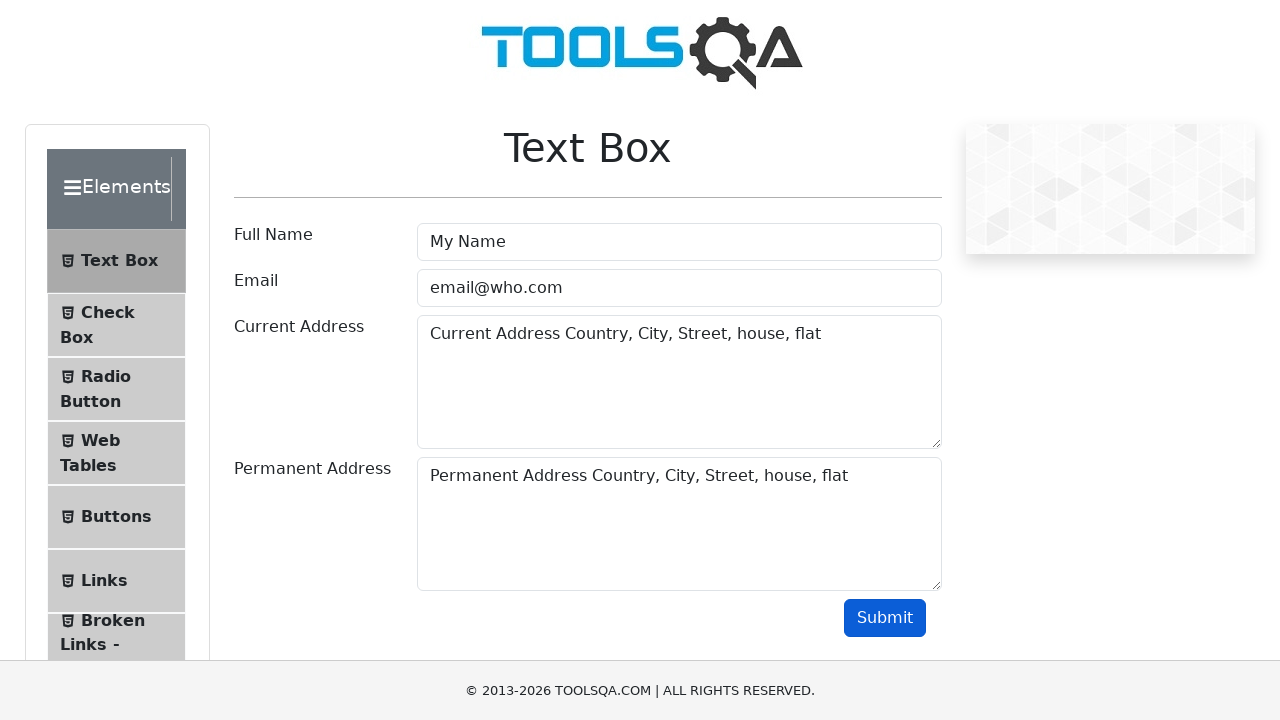

Waited for currentAddress output element to be visible
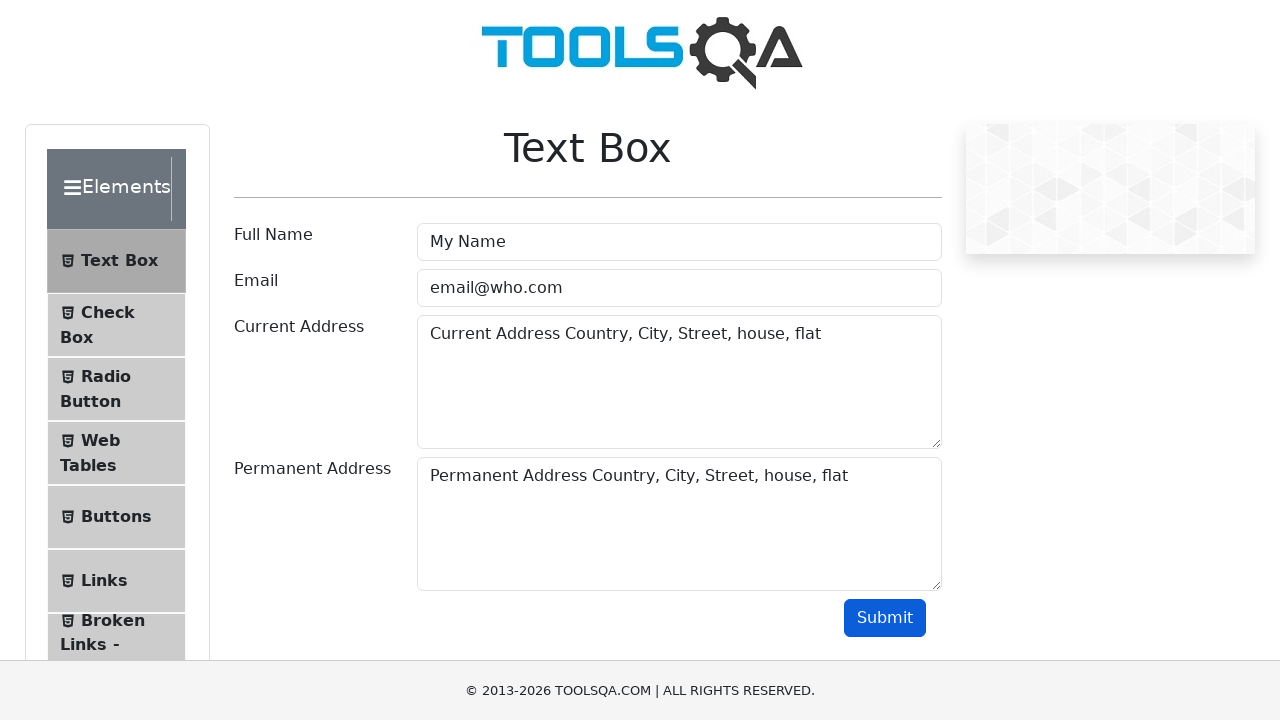

Waited for permanentAddress output element to be visible
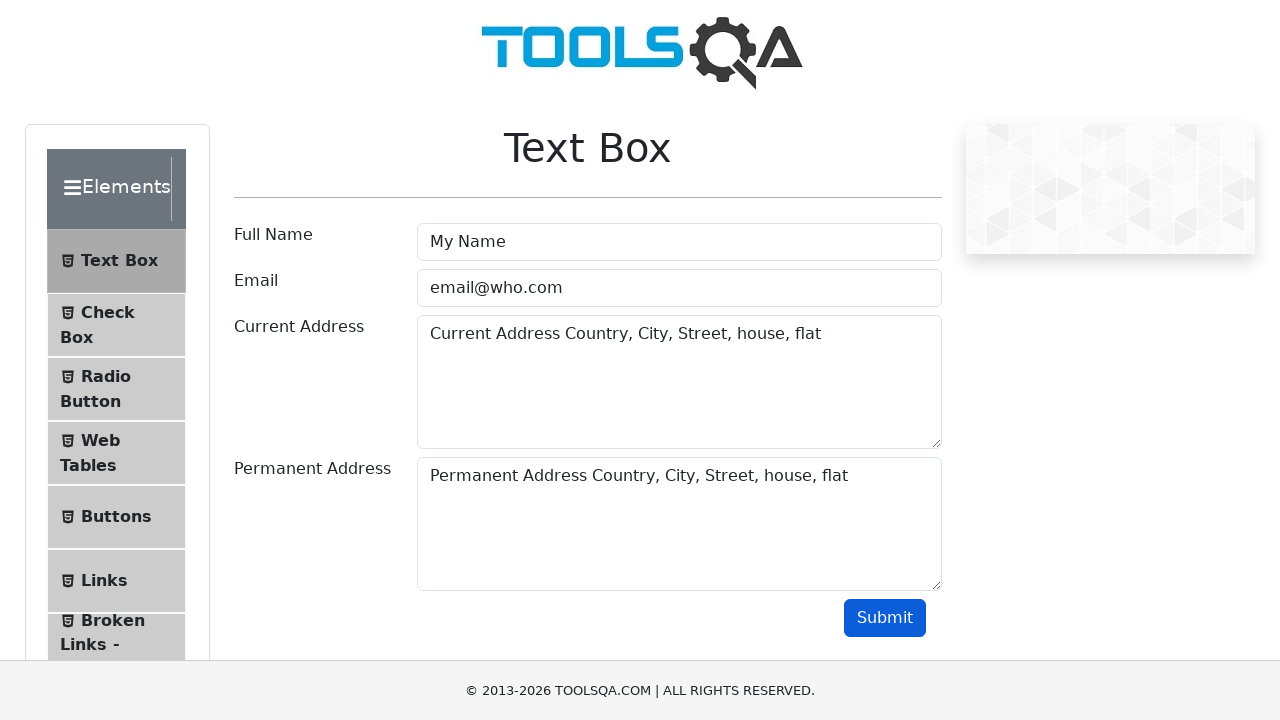

Verified that name output contains 'My Name'
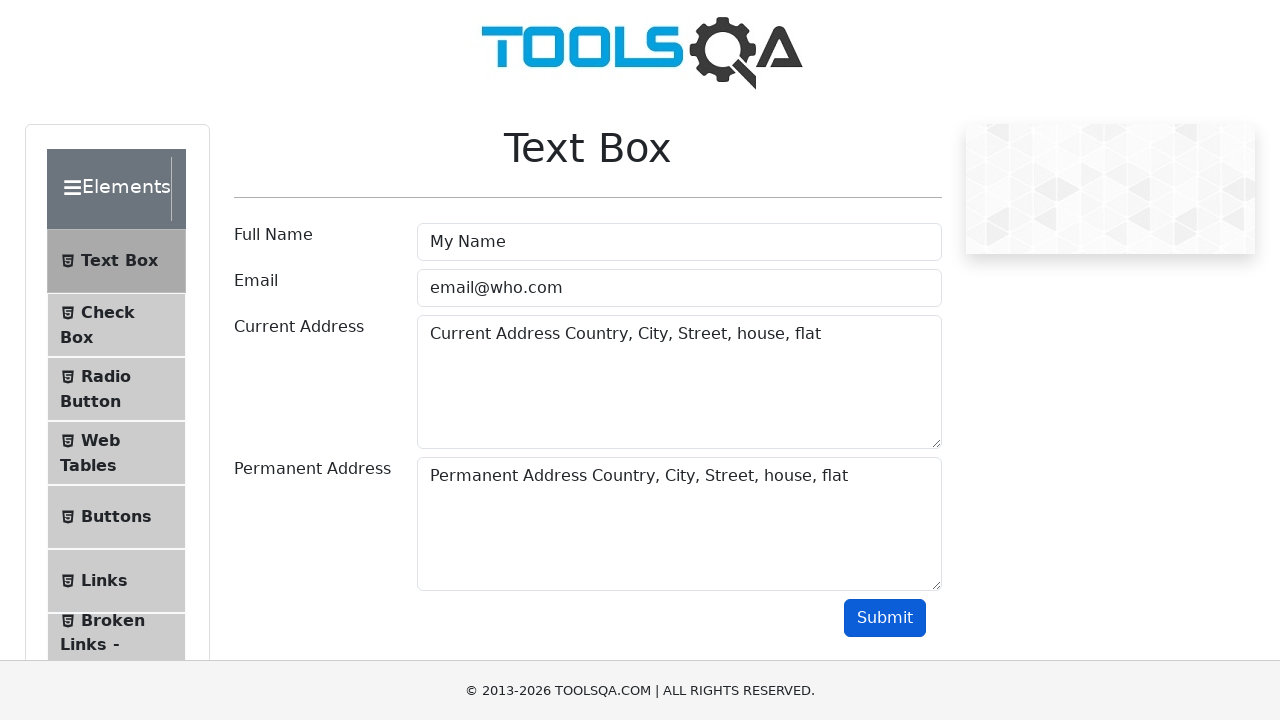

Verified that email output contains 'email@who.com'
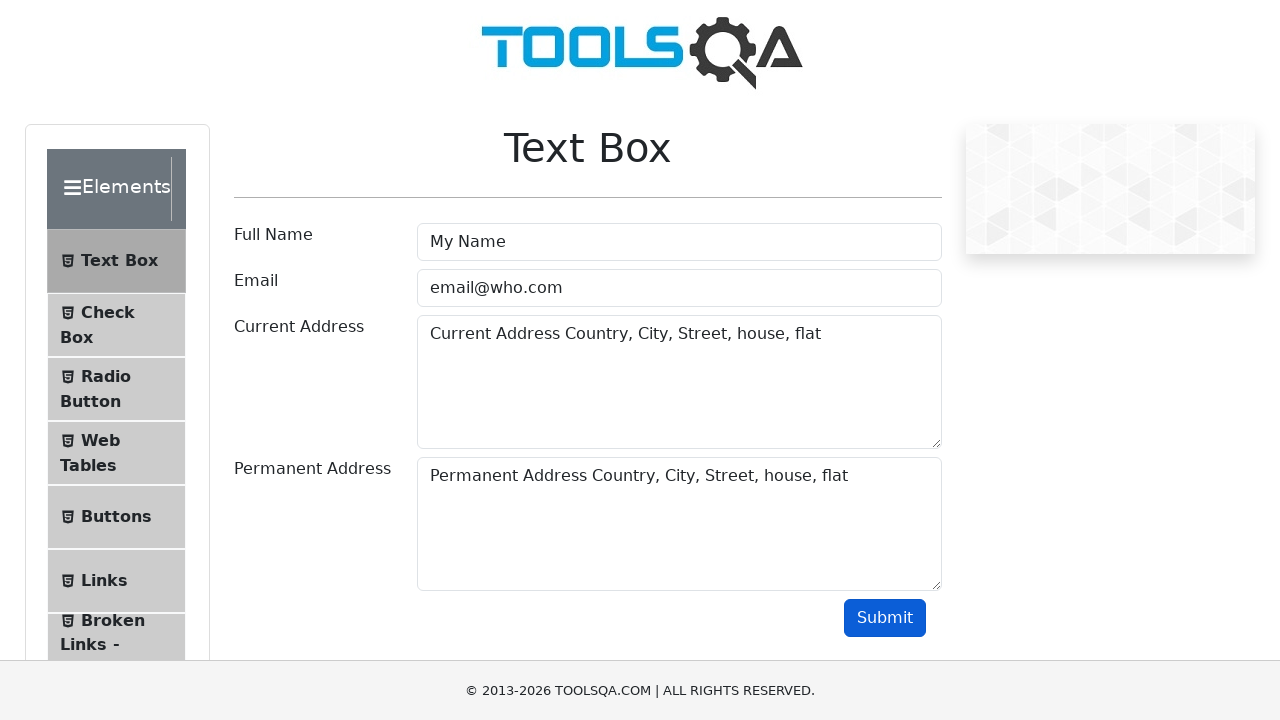

Verified that currentAddress output contains 'Current Address Country, City, Street, house, flat'
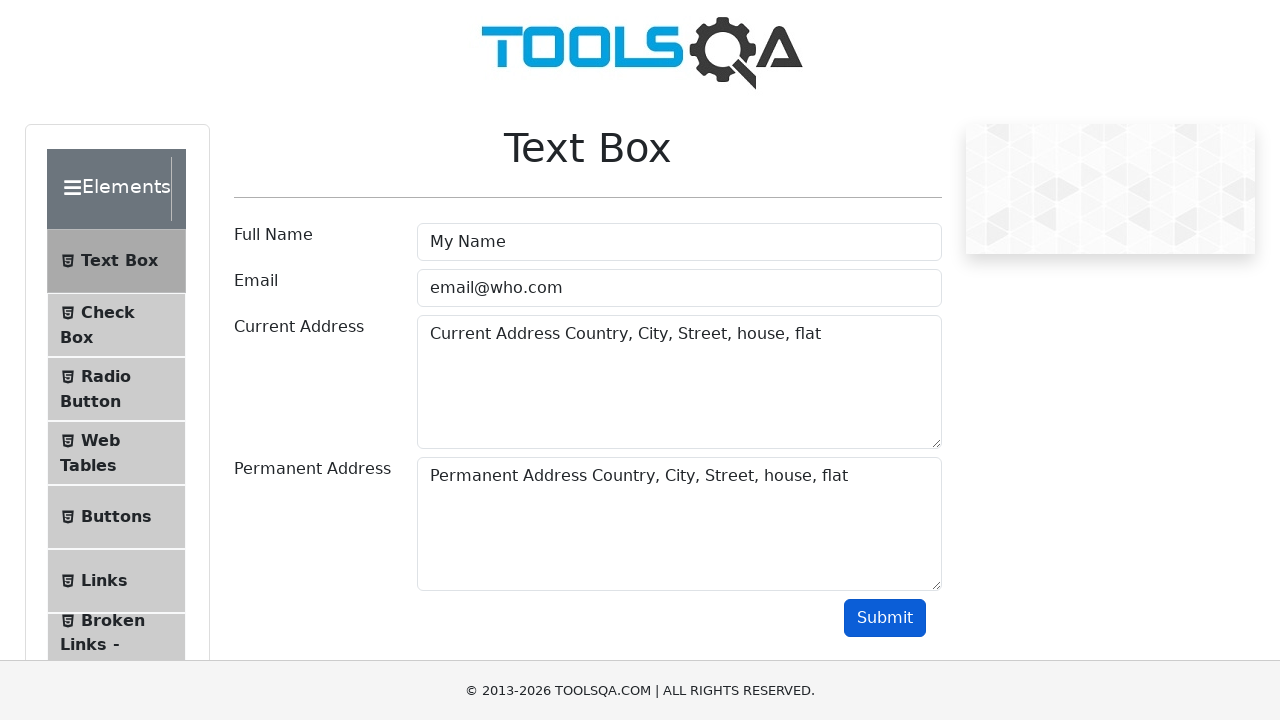

Verified that permanentAddress output contains 'Permanent Address Country, City, Street, house, flat'
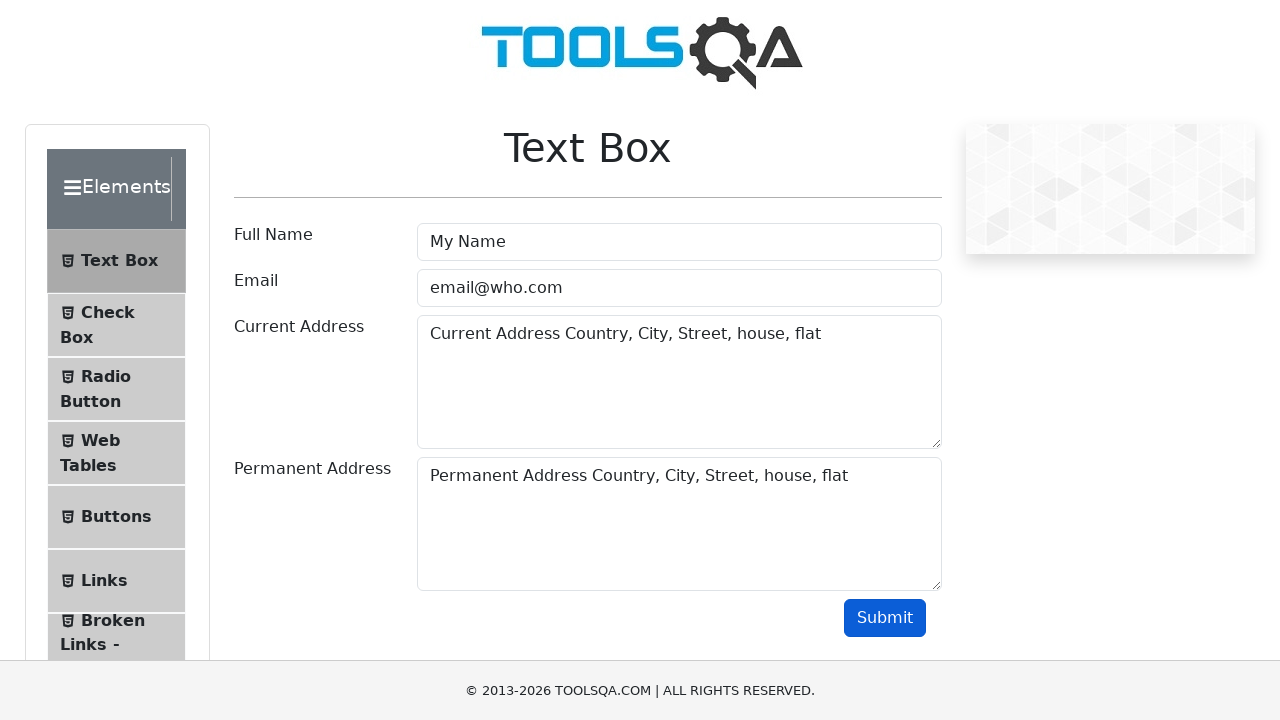

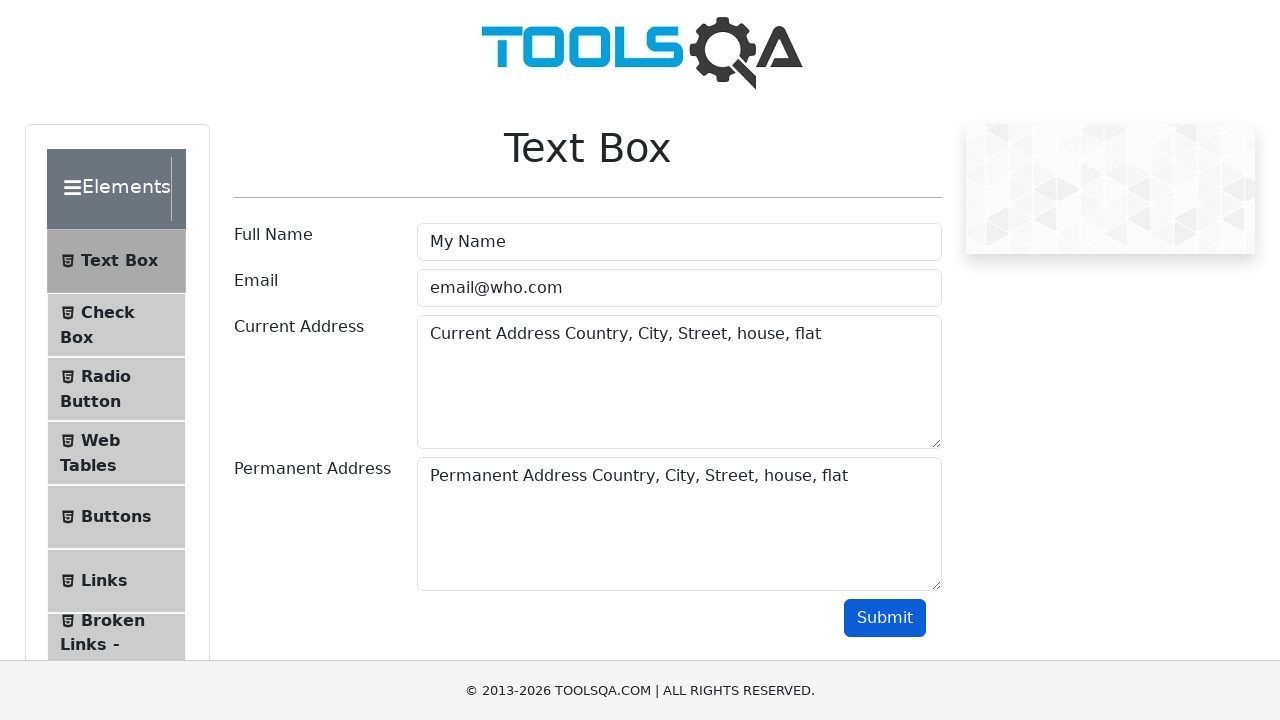